Verifies that the website logo is displayed on the Demoblaze homepage

Starting URL: https://www.demoblaze.com/index.html

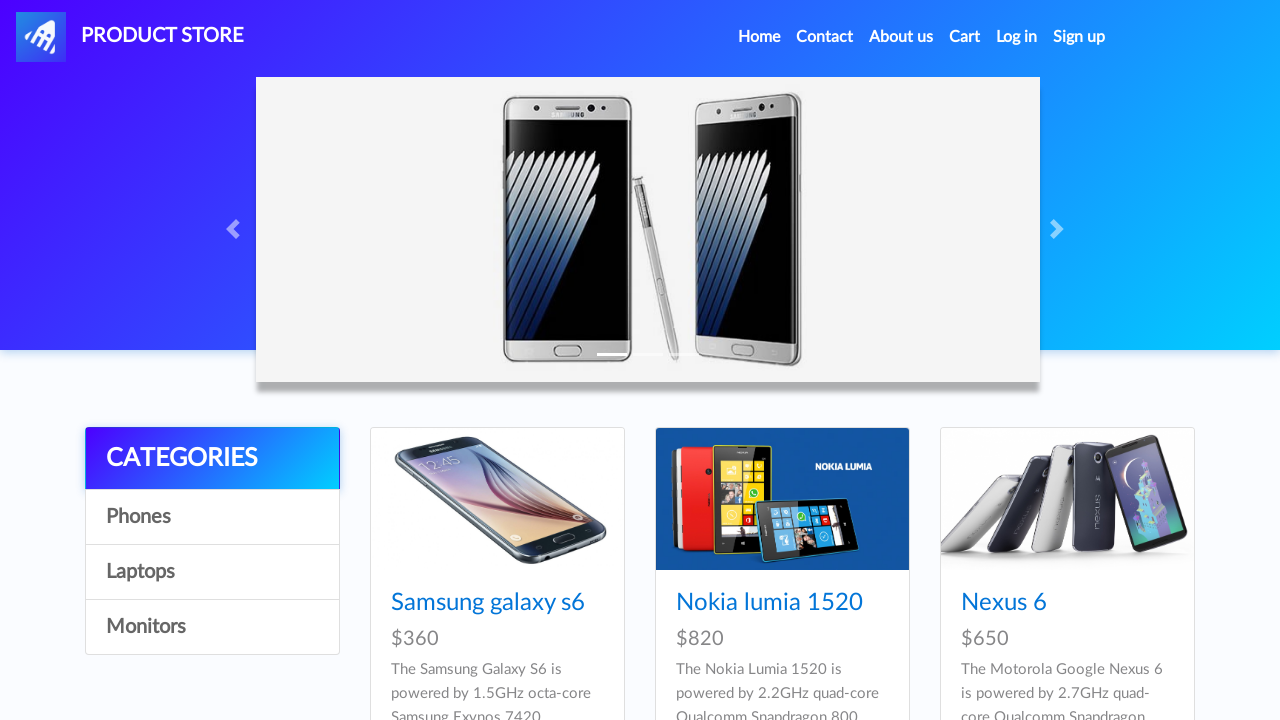

Waited for logo element to be present in DOM
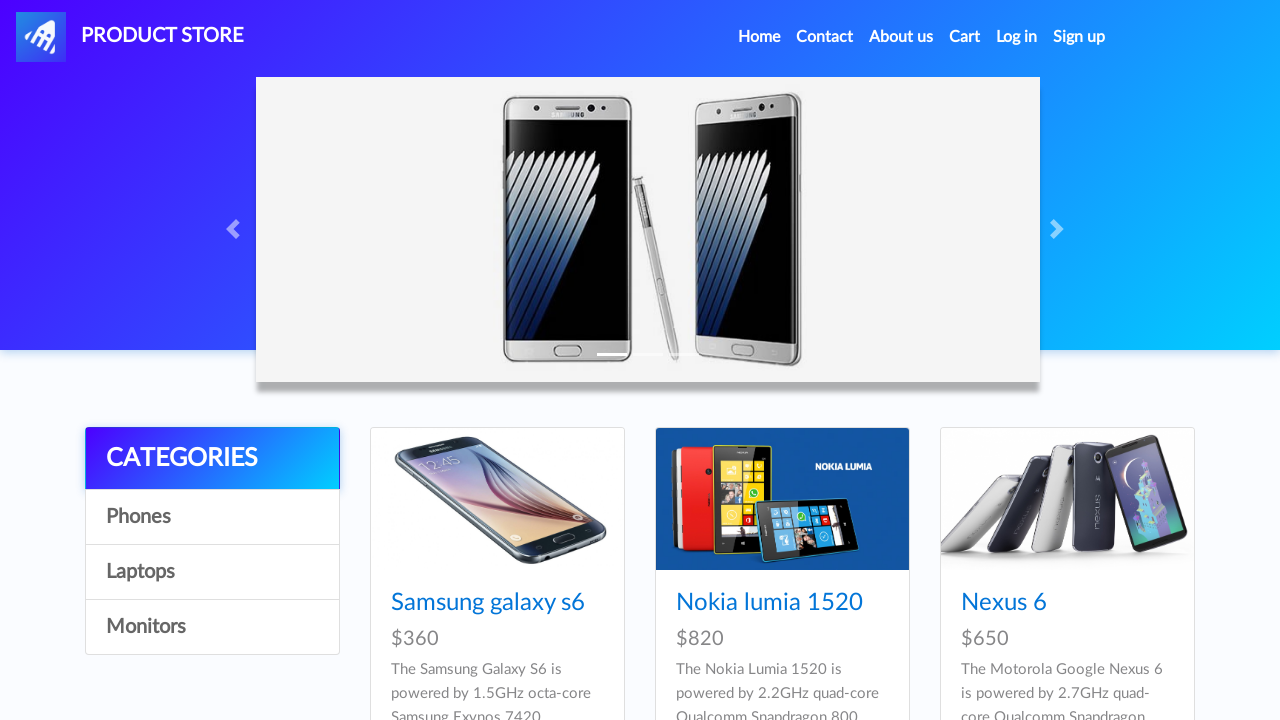

Checked if logo is visible on Demoblaze homepage
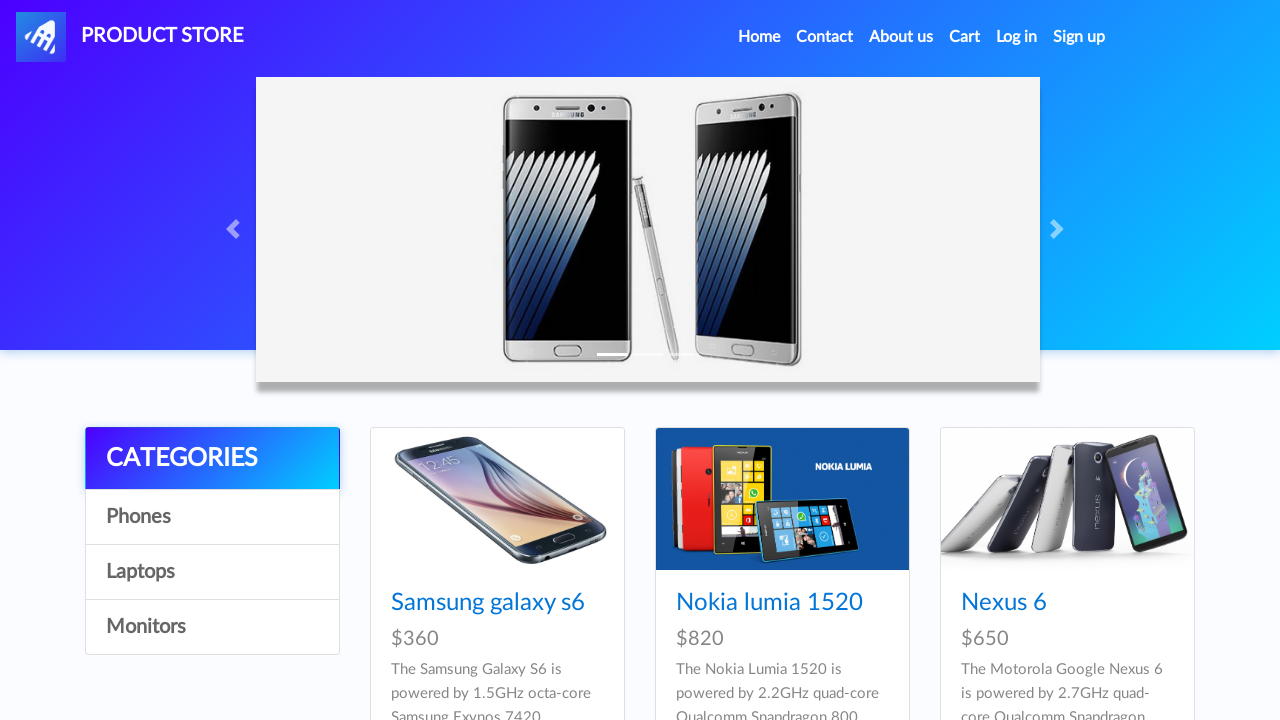

Printed logo visibility status
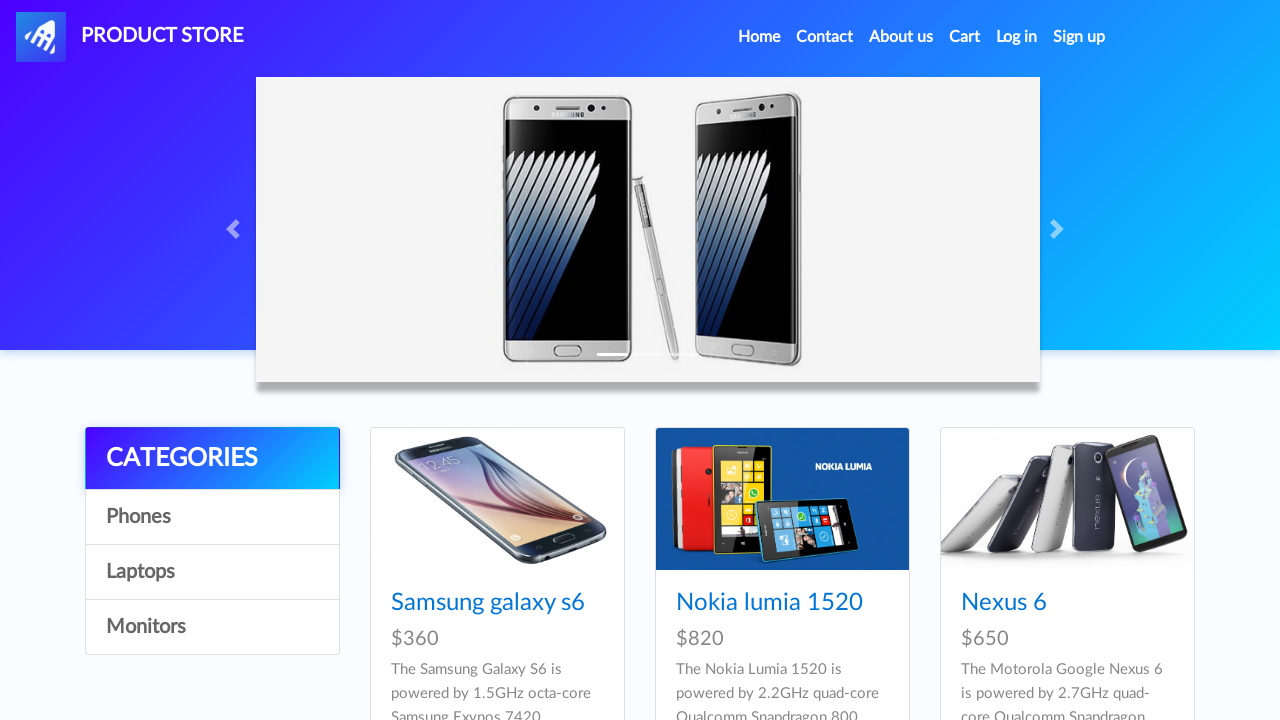

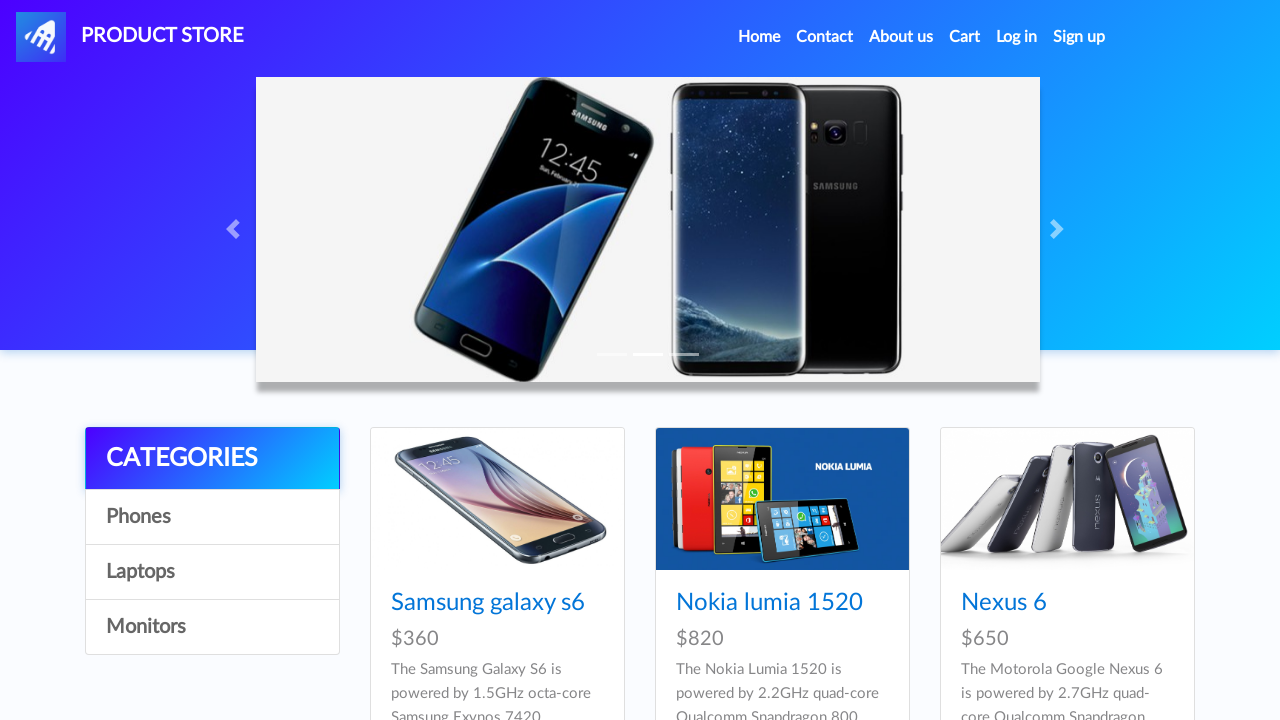